Creates a new paste on pastebin.com with bash code, sets format to Bash, expiration to 10 minutes, and submits the form

Starting URL: https://pastebin.com

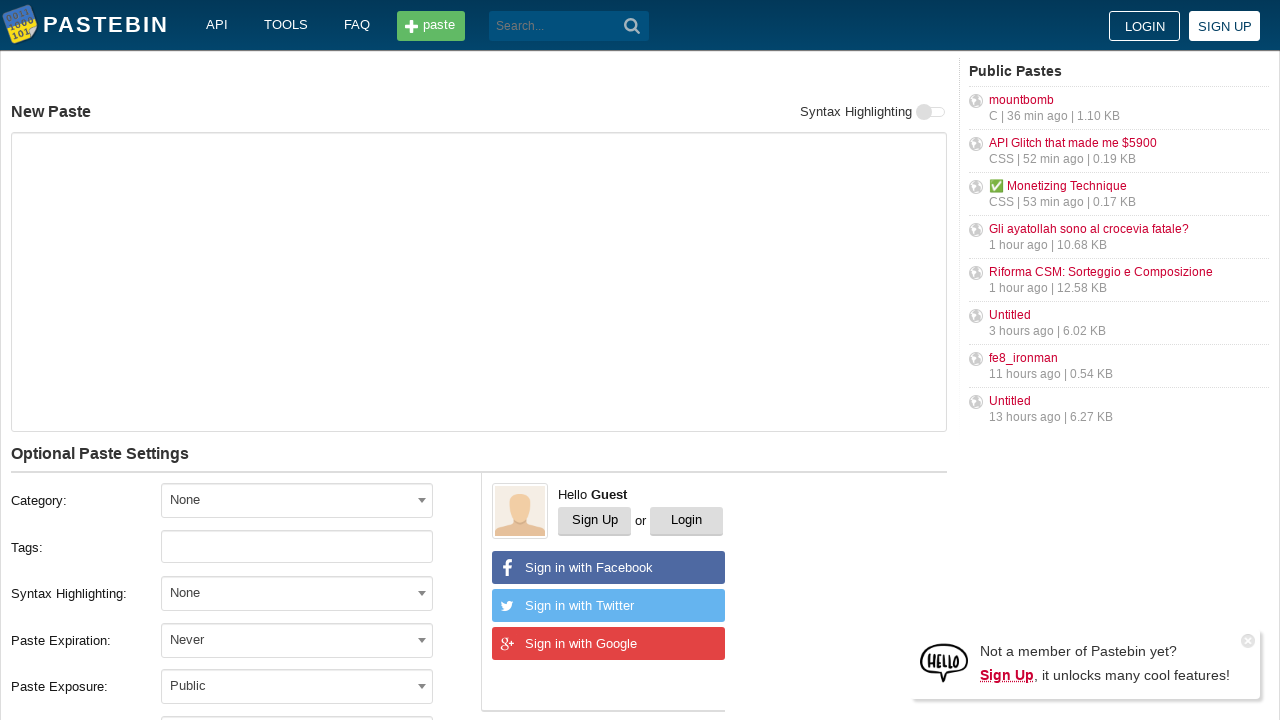

Filled paste text area with bash code on #postform-text
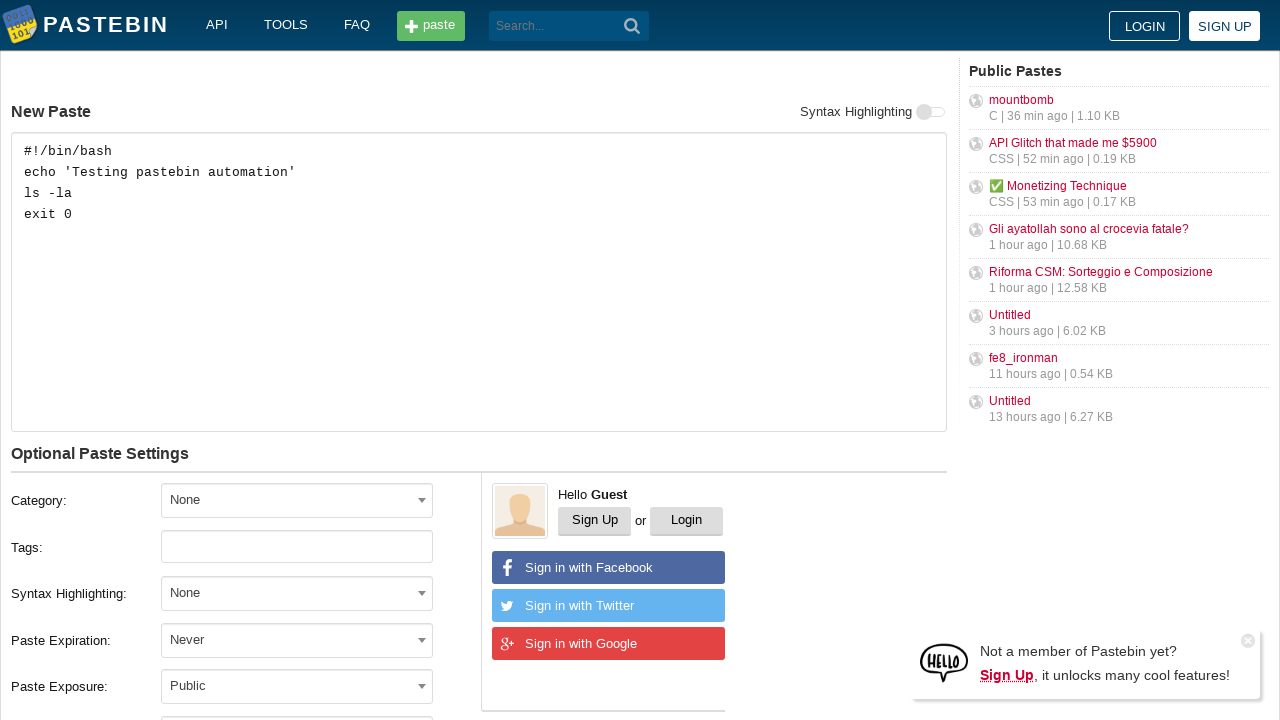

Clicked syntax highlighting format dropdown at (297, 593) on #select2-postform-format-container
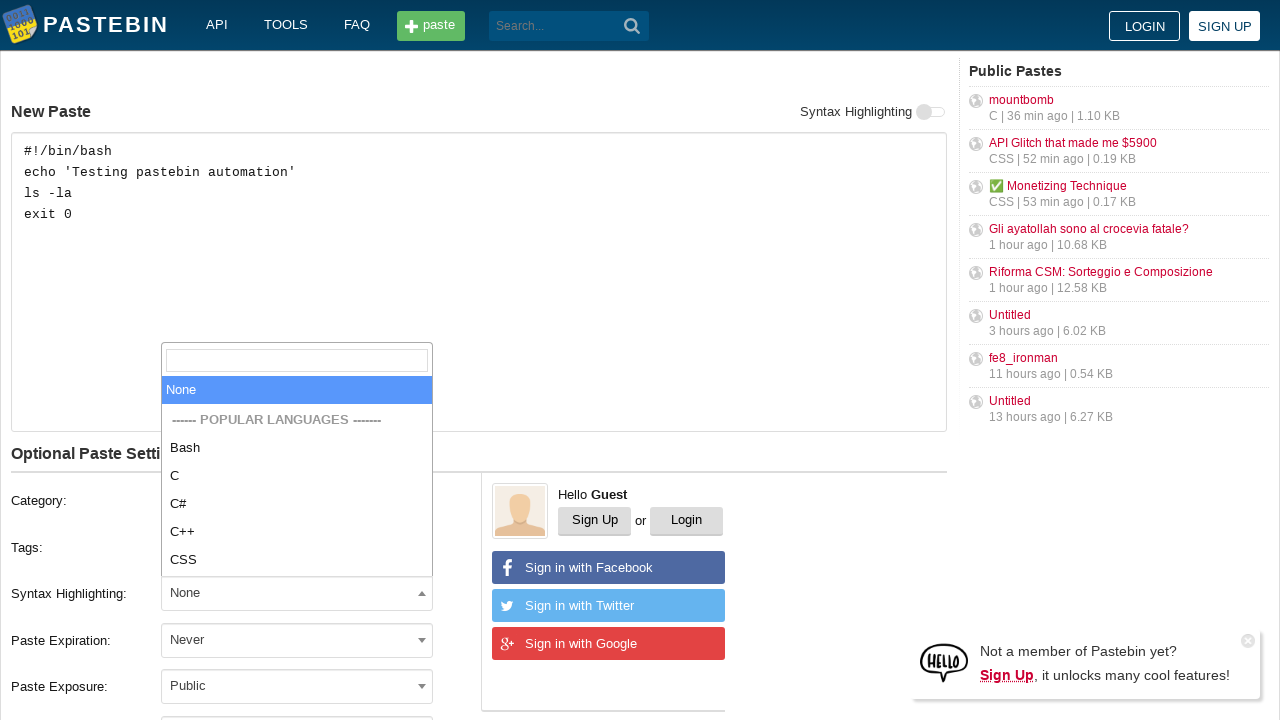

Selected Bash format from dropdown at (297, 548) on li:has-text('Bash')
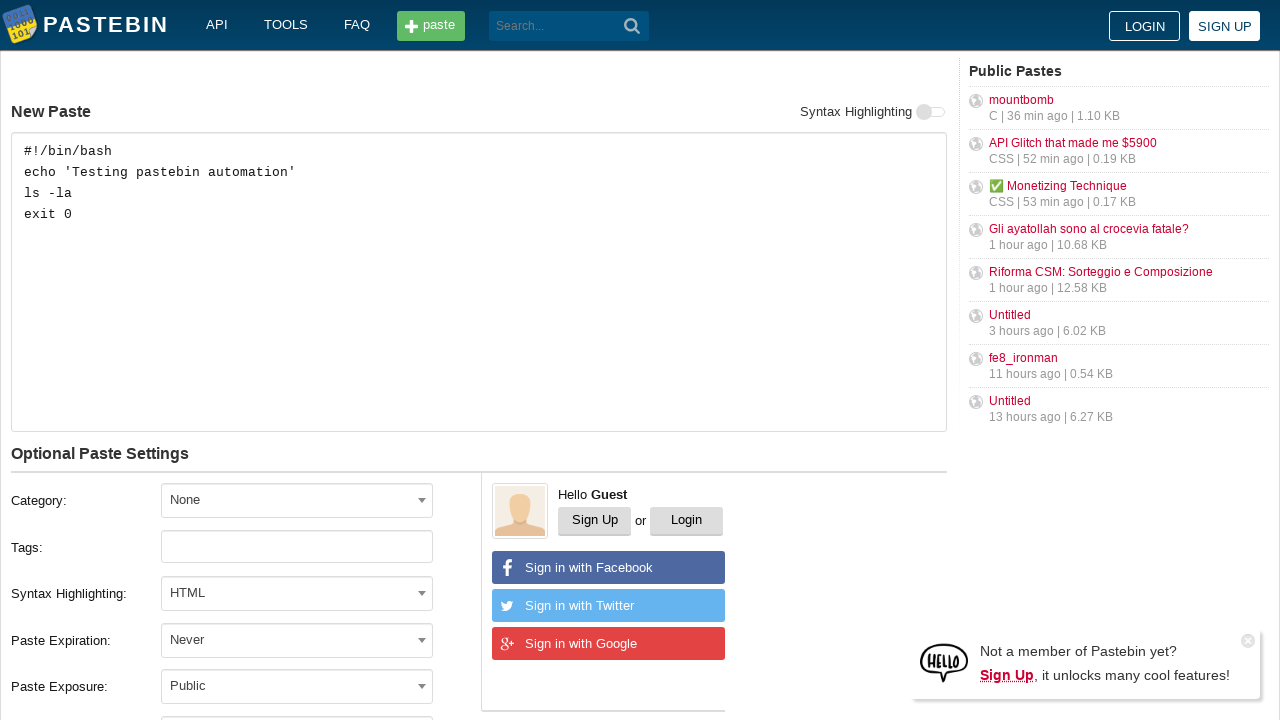

Clicked expiration dropdown at (297, 640) on #select2-postform-expiration-container
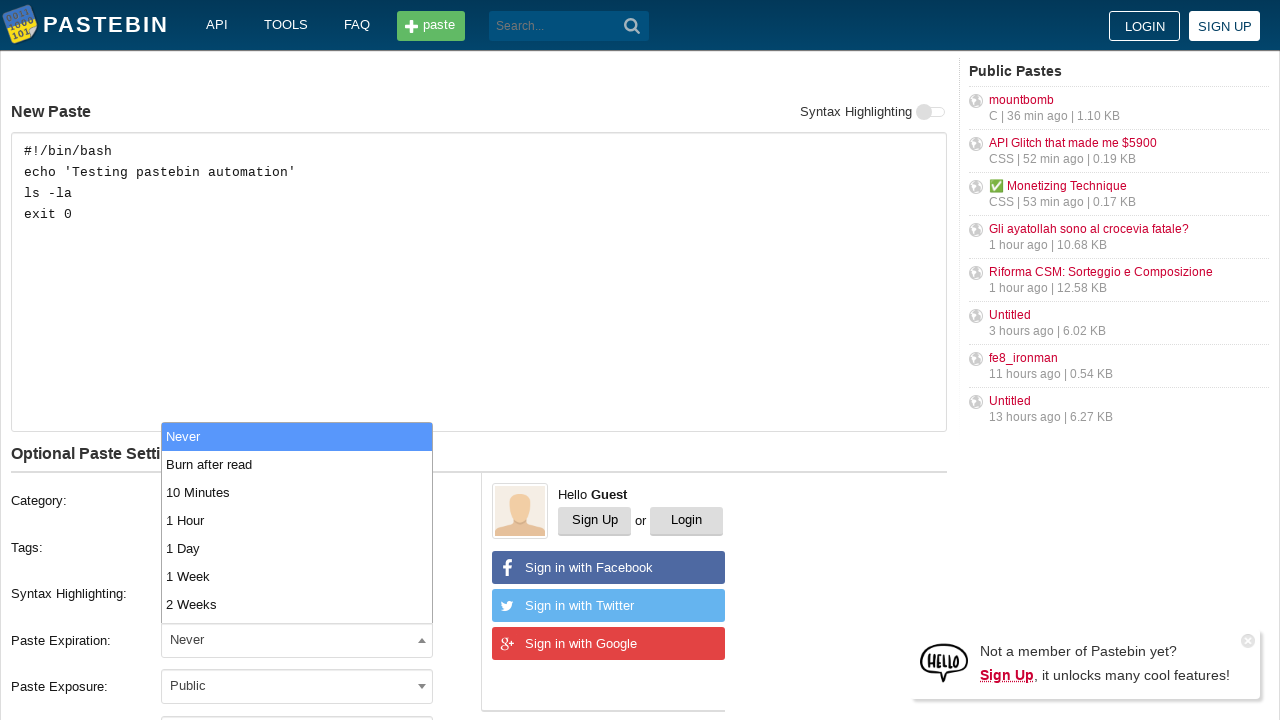

Selected 10 Minutes expiration from dropdown at (297, 492) on li:has-text('10 Minutes')
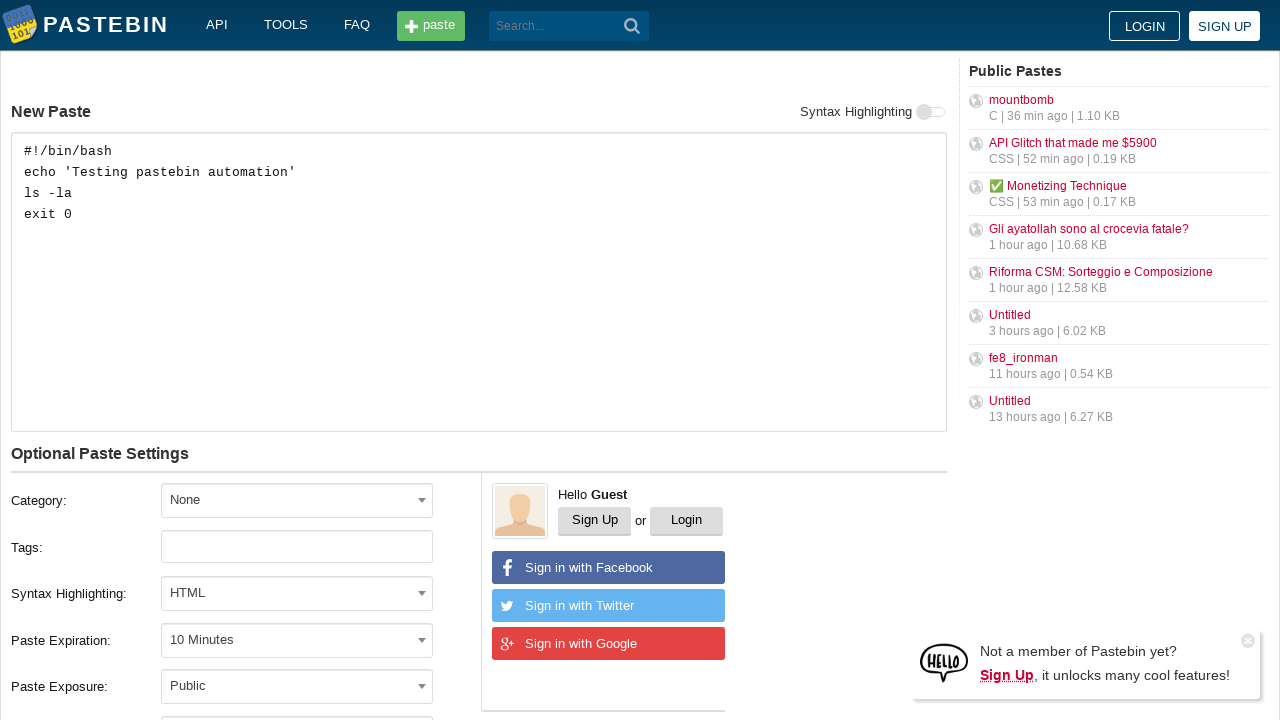

Filled paste name/title with 'automated_test_paste' on #postform-name
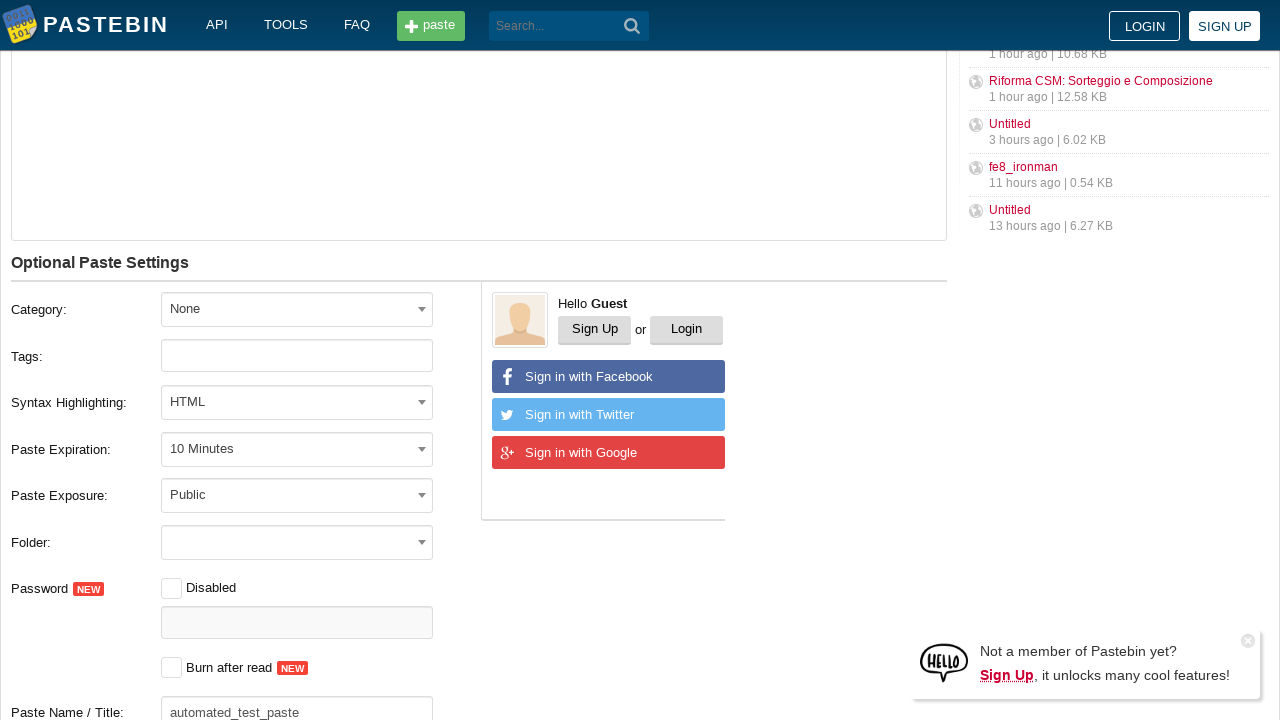

Clicked Create New Paste button to submit form at (240, 400) on button.btn.-big
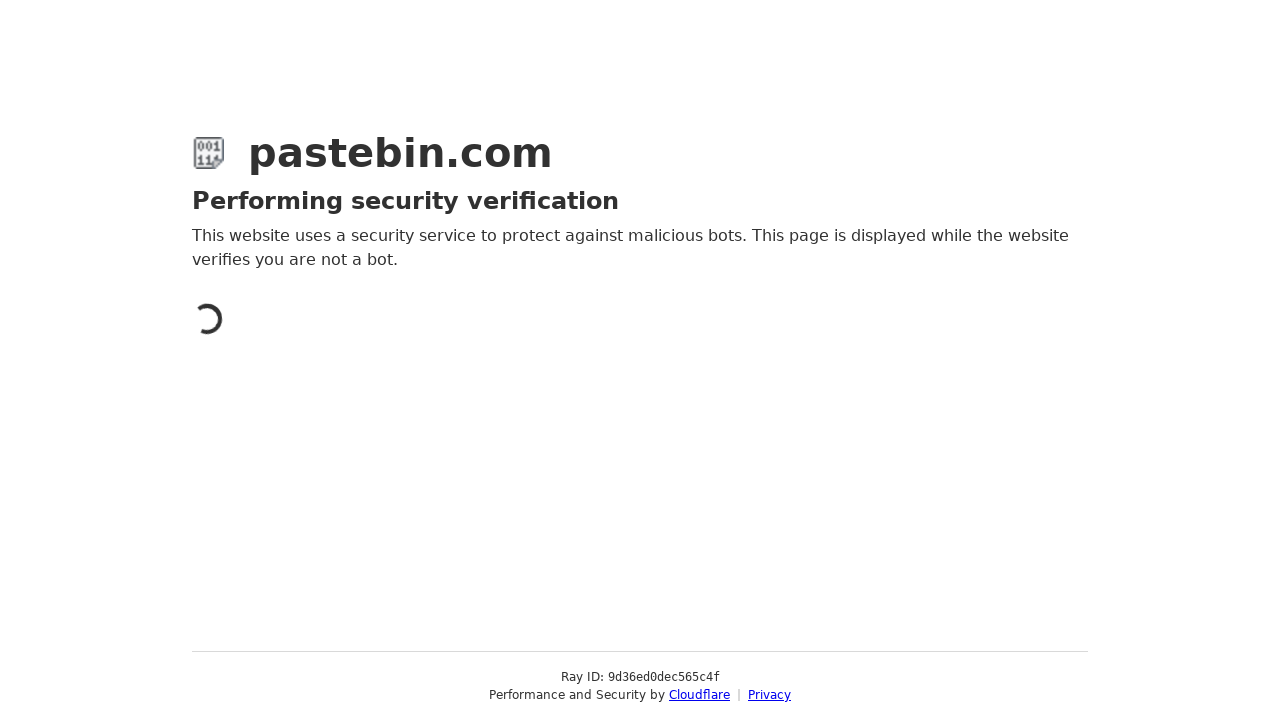

Waited 2 seconds for paste creation to complete
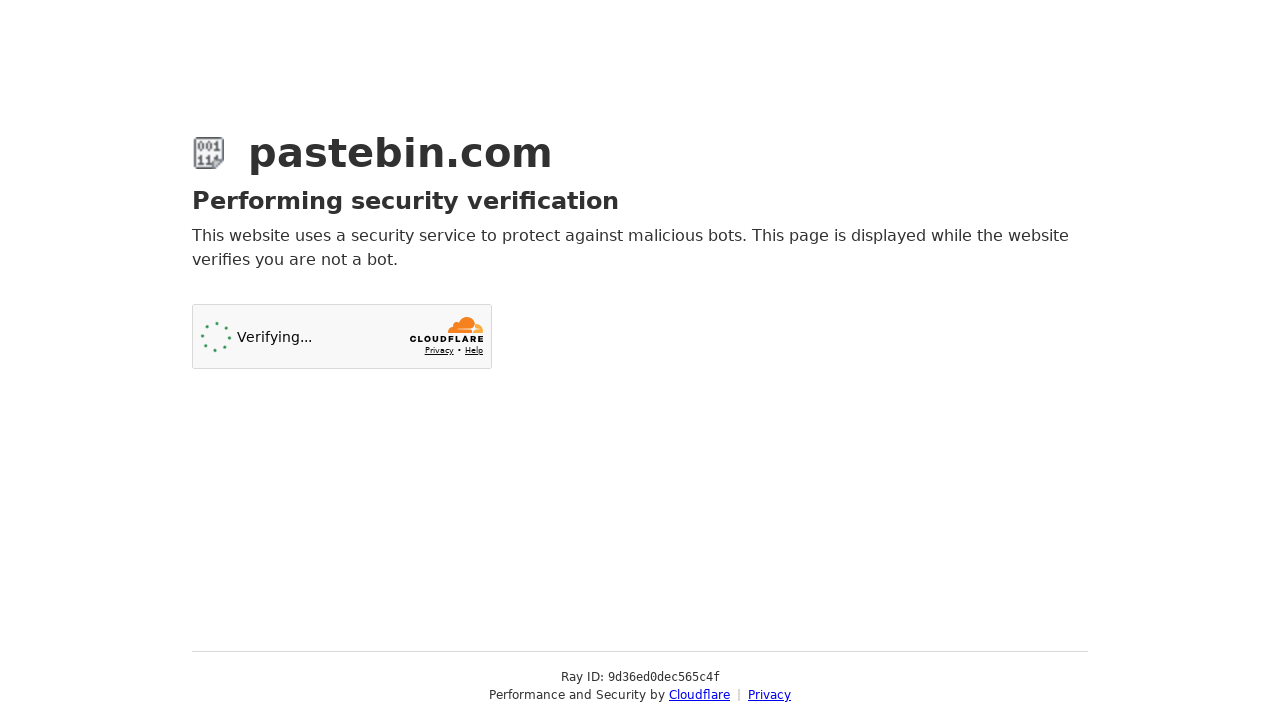

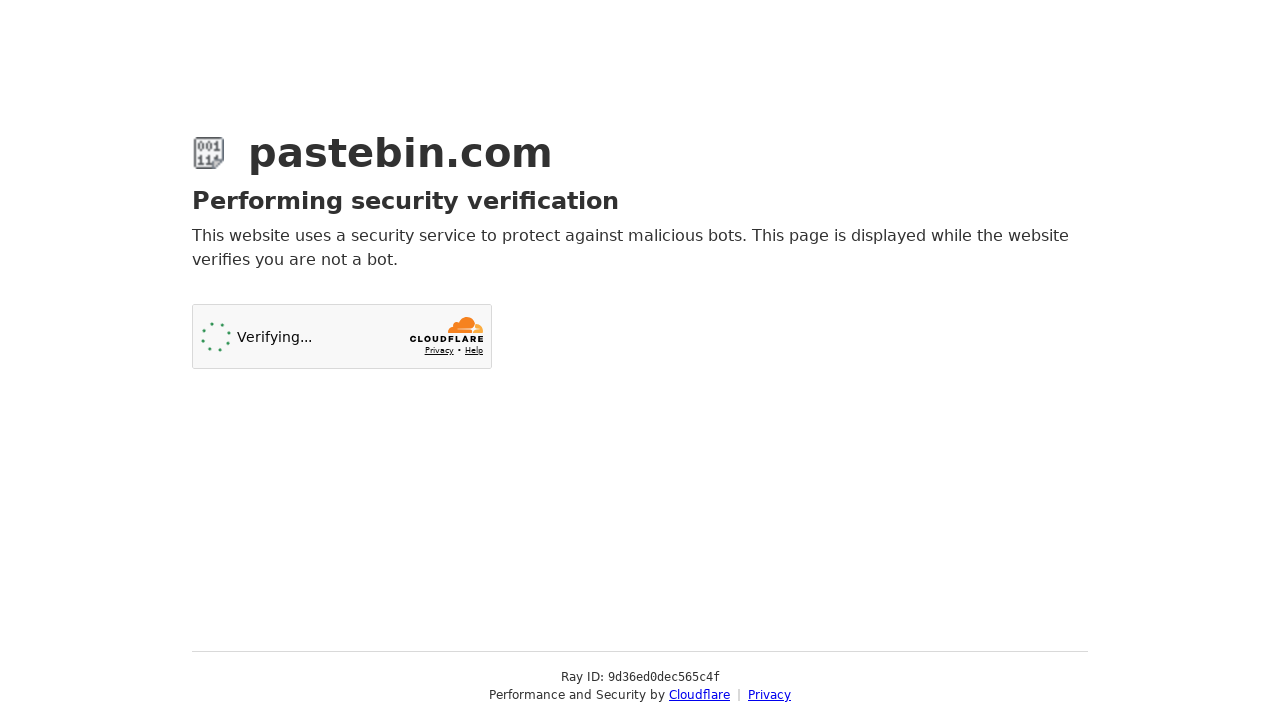